Tests handling of nested iframes by navigating to nested frame tab and filling a text box inside nested frames

Starting URL: https://demo.automationtesting.in/Frames.html

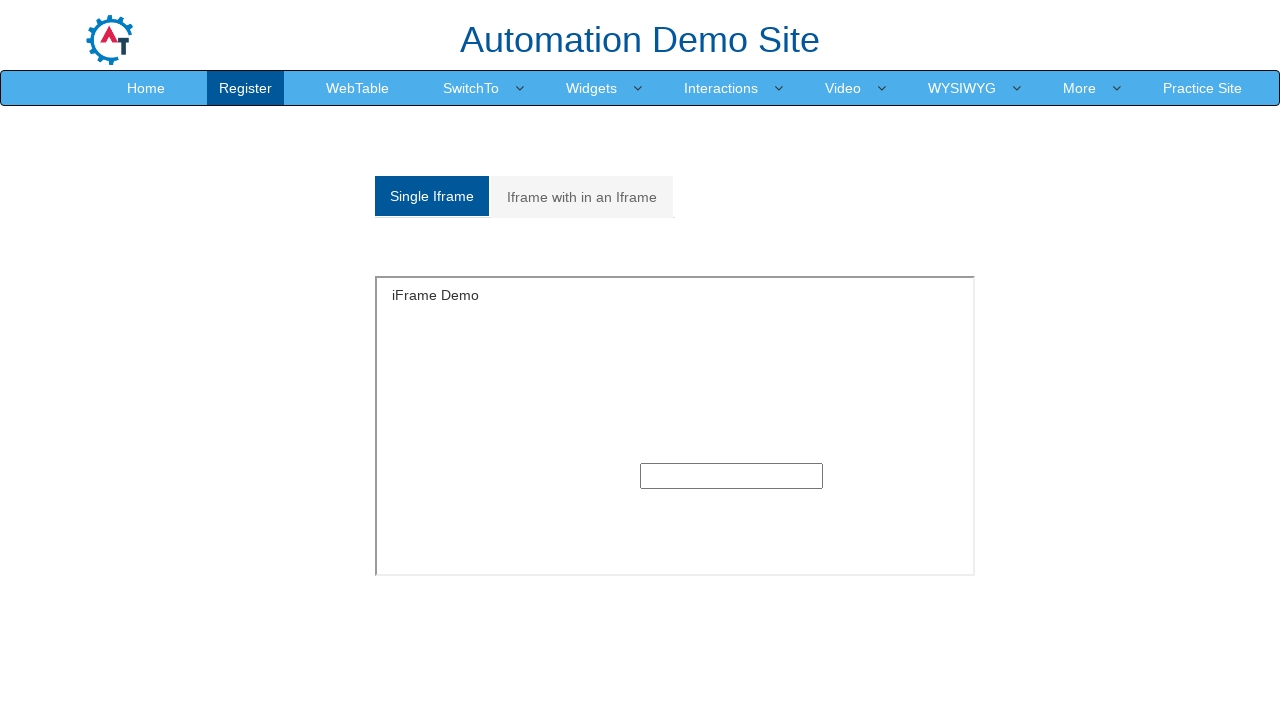

Page loaded successfully
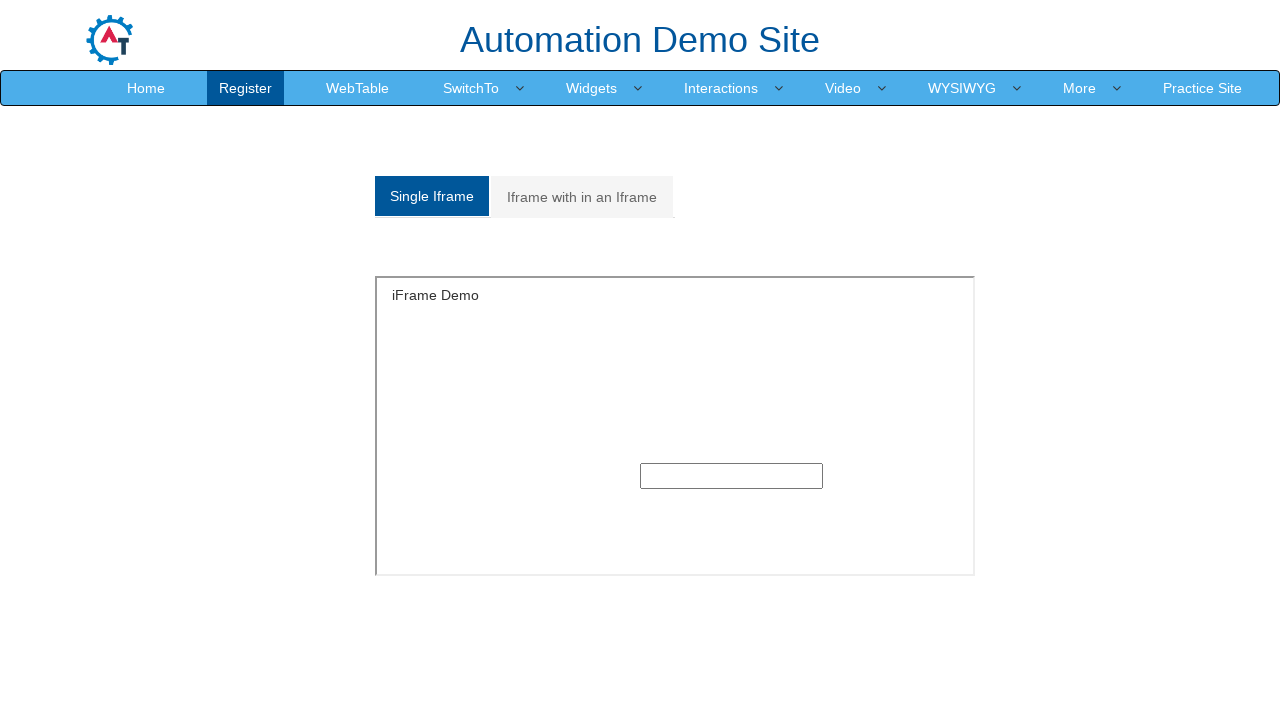

Clicked on 'Iframe with in an Iframe' tab to navigate to nested frames at (582, 197) on xpath=//a[normalize-space()='Iframe with in an Iframe']
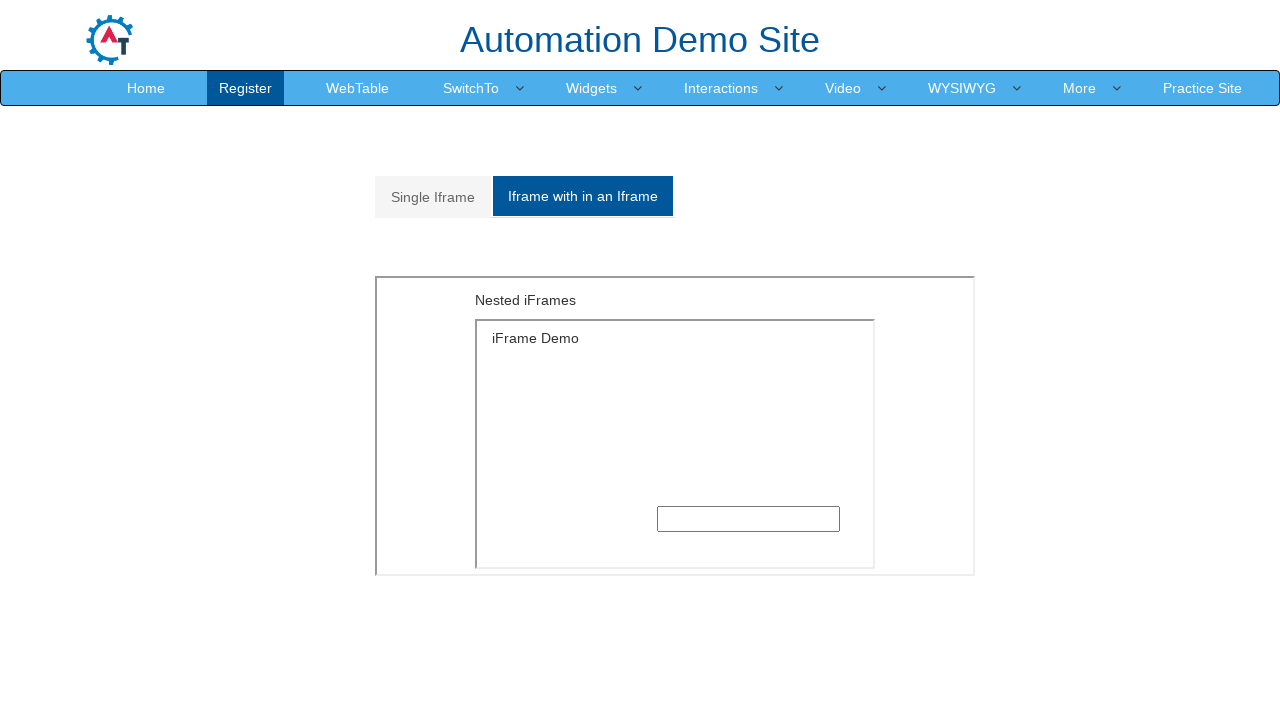

Filled text box inside nested frames with 'Amol Deokar' on xpath=//iframe[@src='MultipleFrames.html'] >> internal:control=enter-frame >> xp
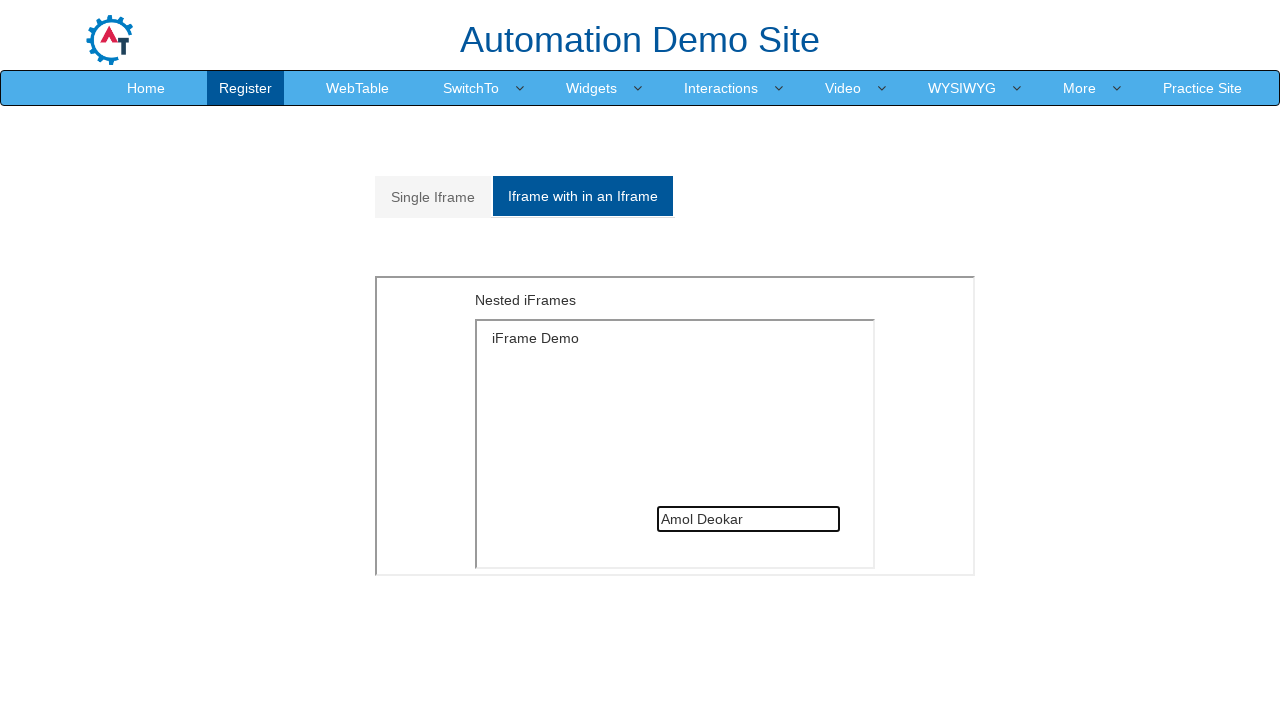

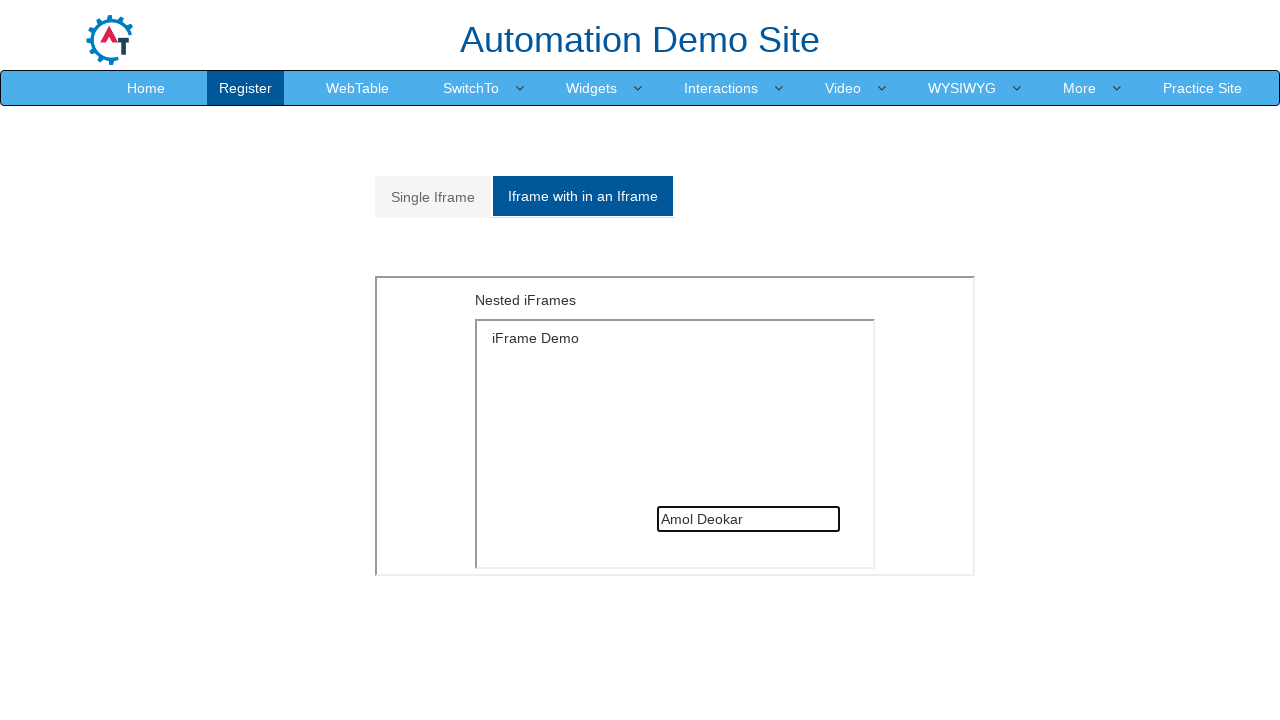